Tests double-click functionality on DemoQA by navigating to the Elements section, clicking Buttons, and performing a double-click action to verify the correct message appears.

Starting URL: https://demoqa.com/

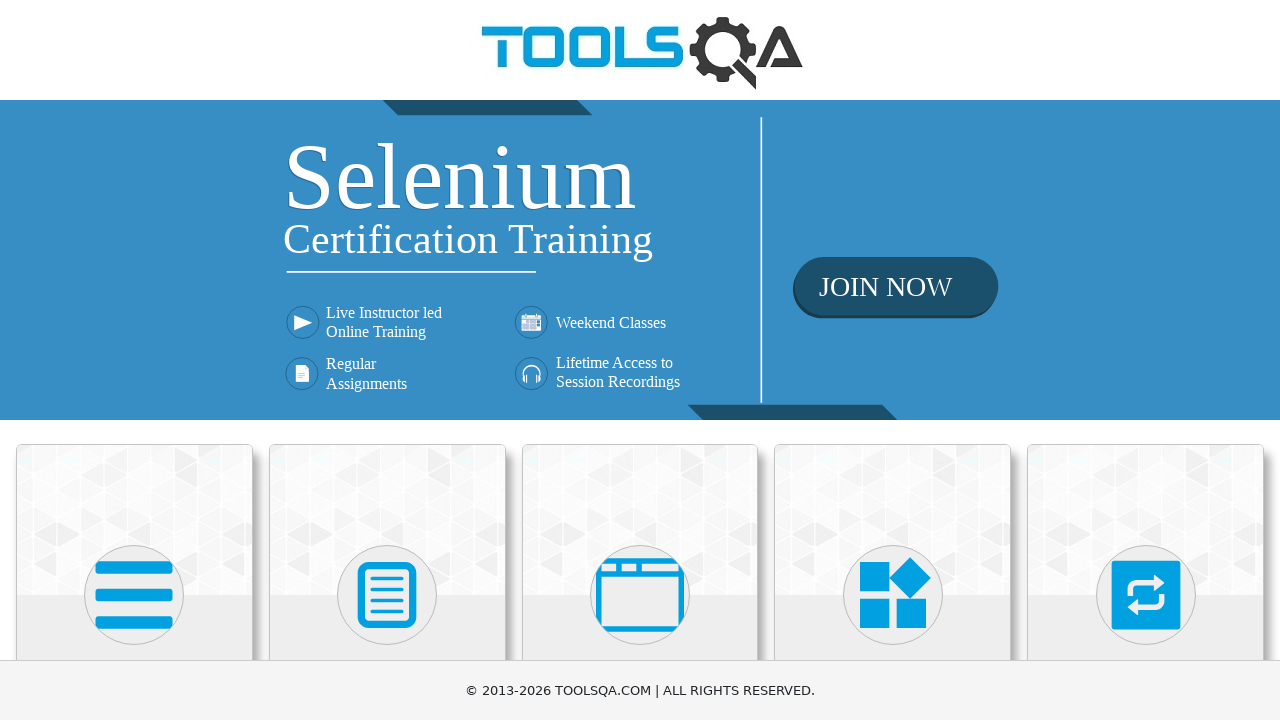

Clicked on Elements card at (134, 360) on xpath=//h5[text()='Elements']
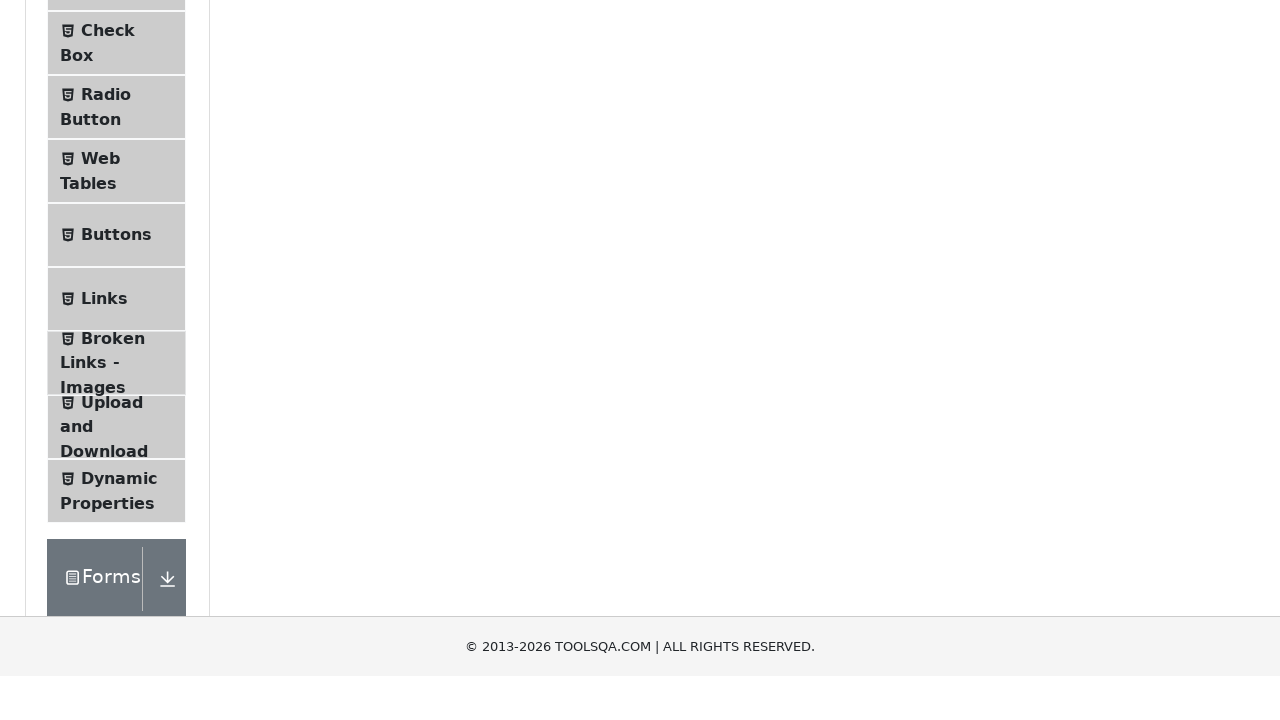

Clicked on Buttons menu item at (116, 517) on xpath=//span[@class='text' and text()='Buttons']
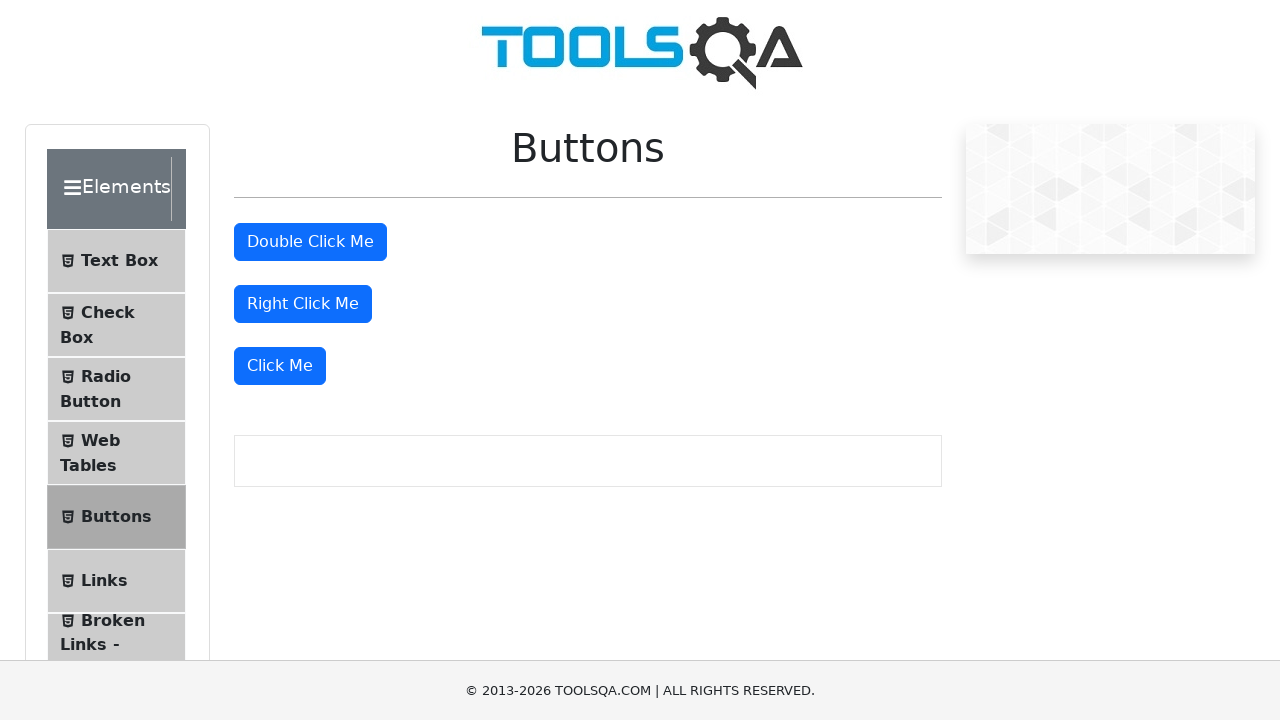

Performed double-click action on the double click button at (310, 242) on #doubleClickBtn
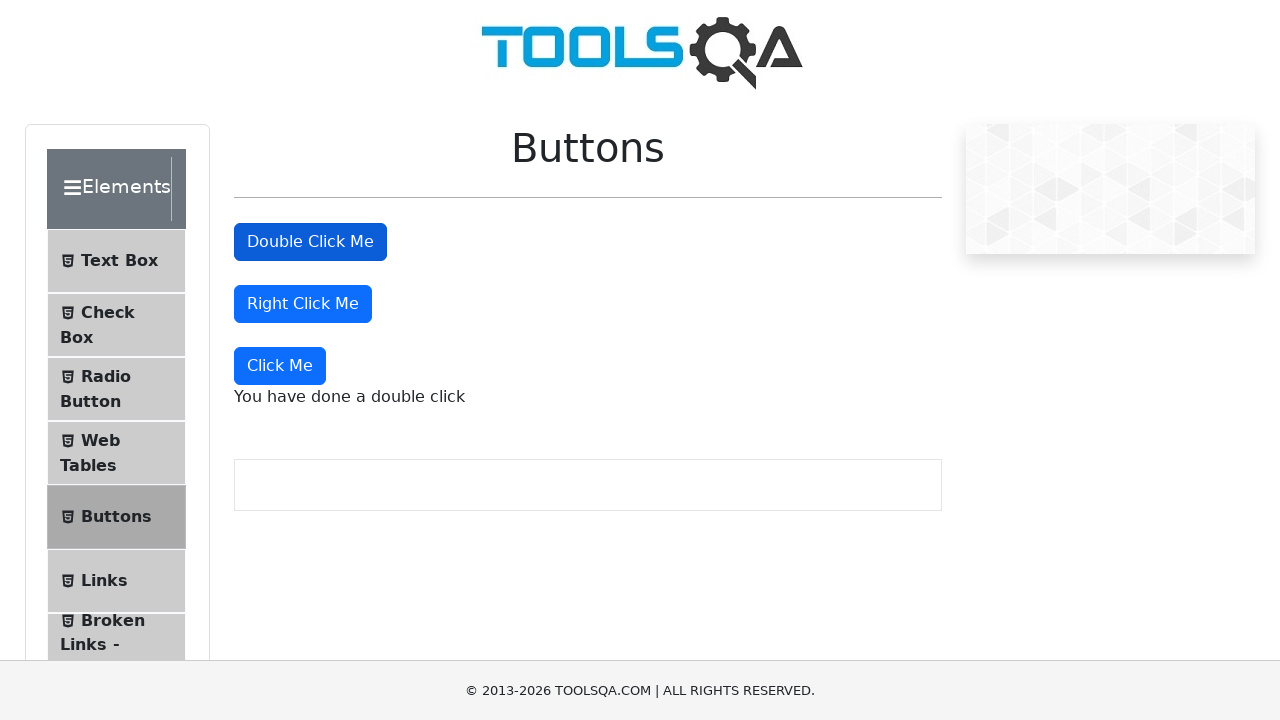

Double click message element loaded
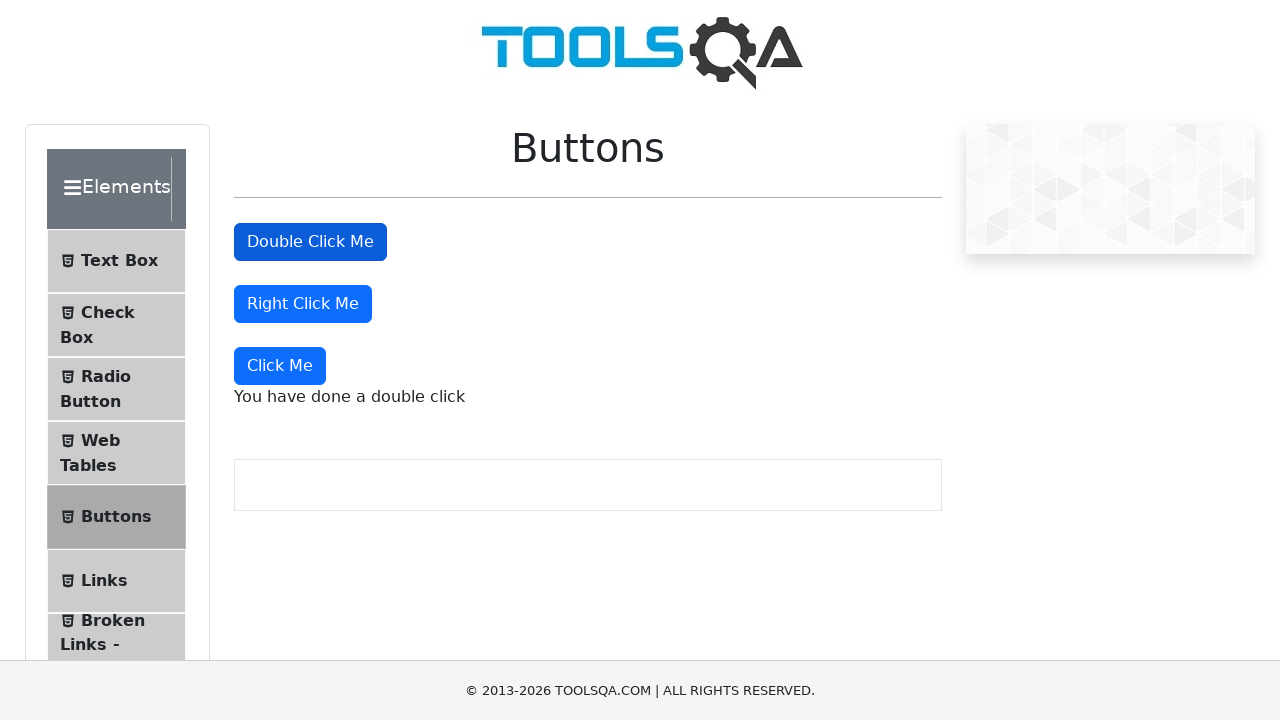

Retrieved double click message text content
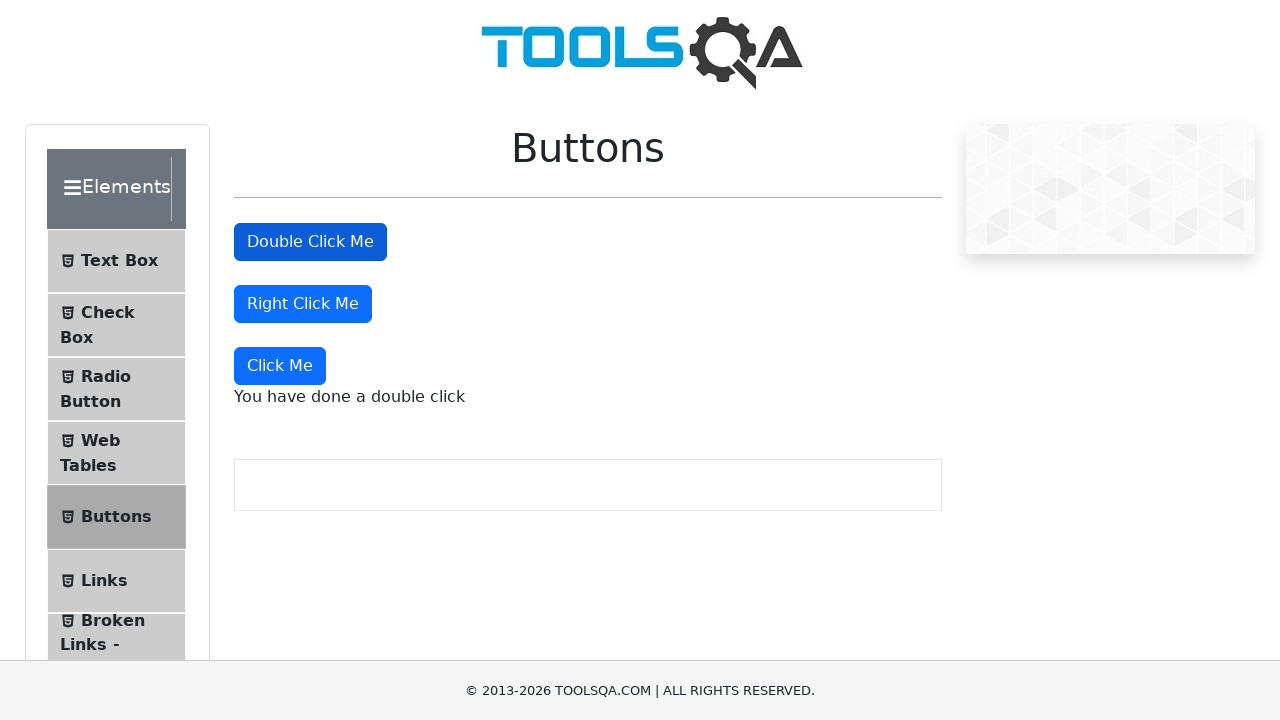

Verified correct double click message: 'You have done a double click'
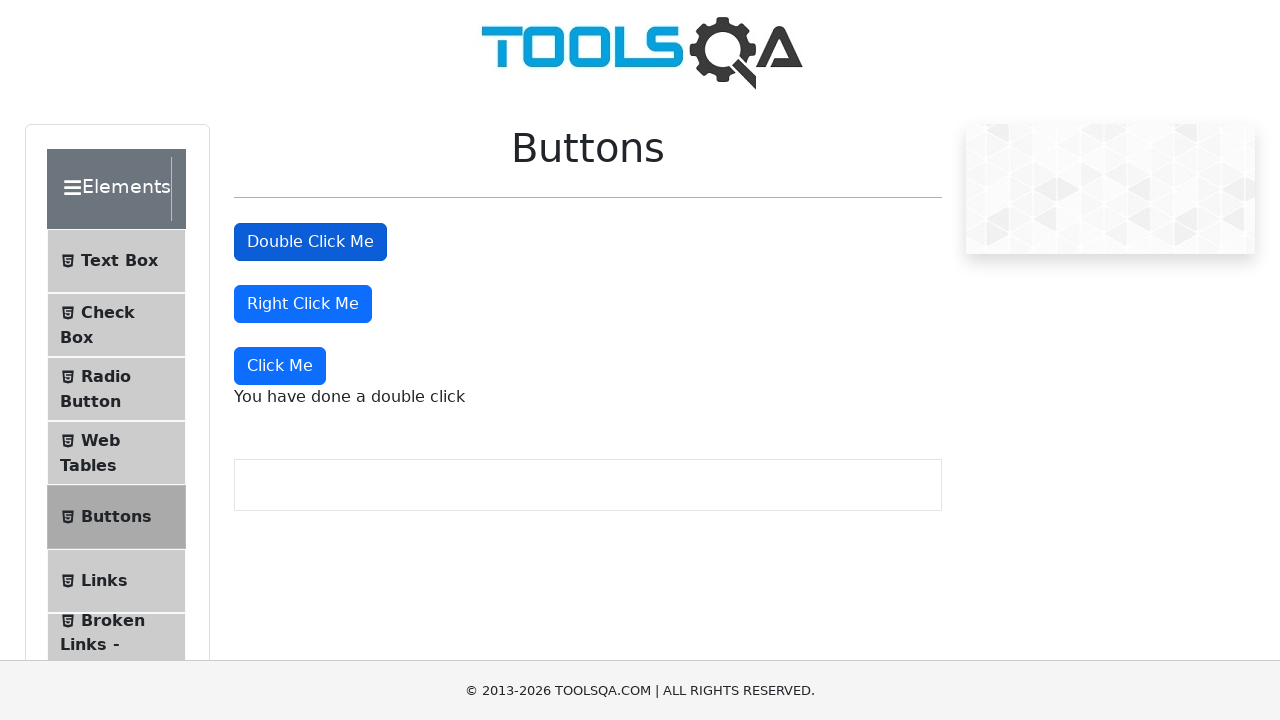

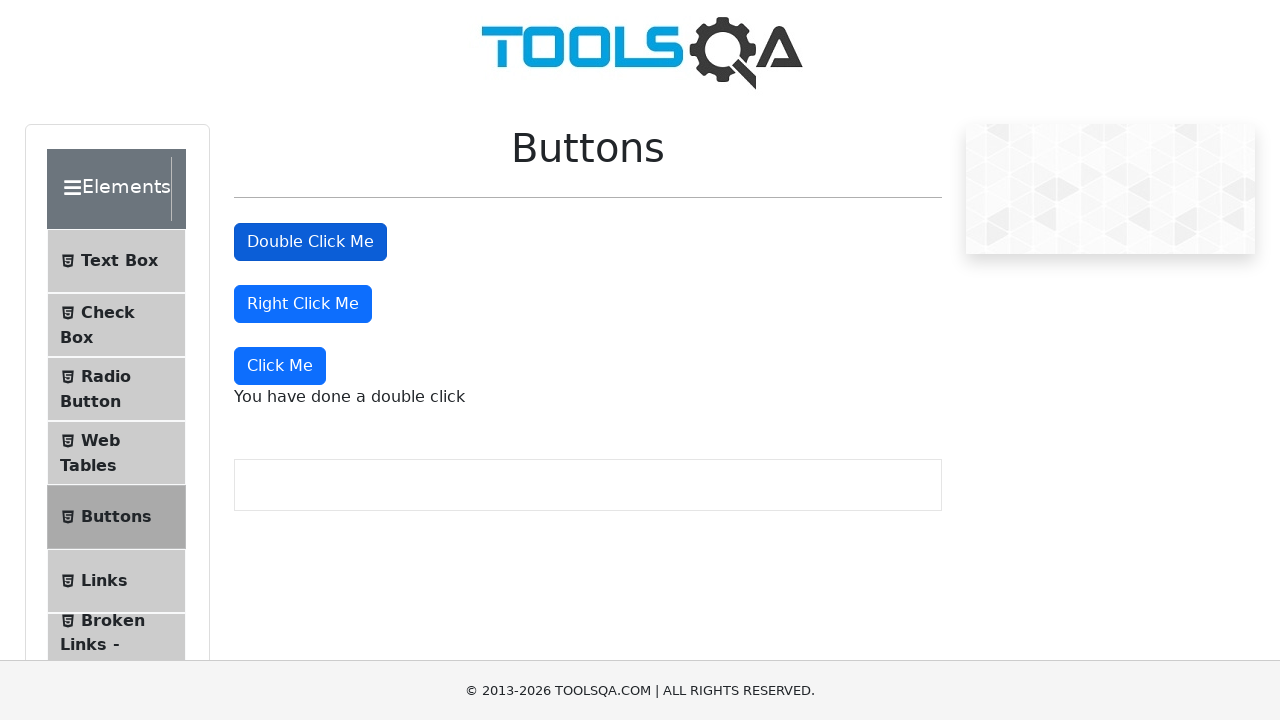